Waits for a price to reach $100, books it, then solves a mathematical calculation and submits the answer

Starting URL: http://suninjuly.github.io/explicit_wait2.html

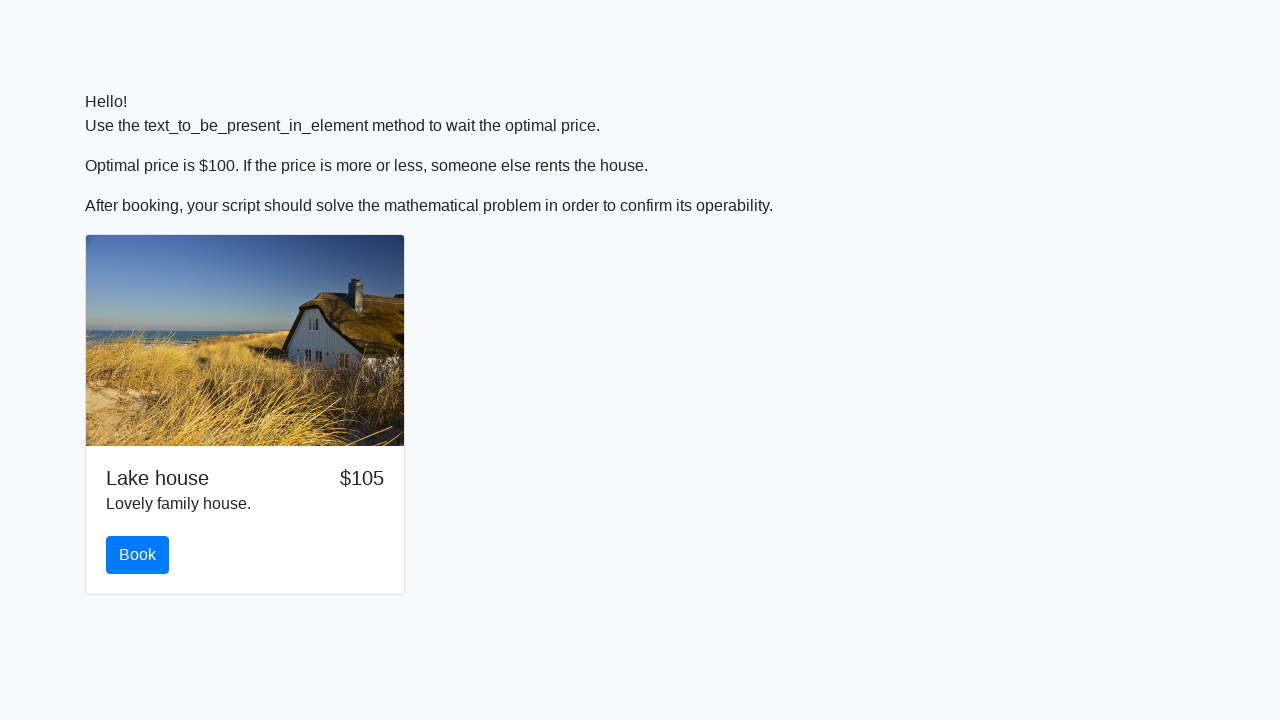

Waited for price to reach $100
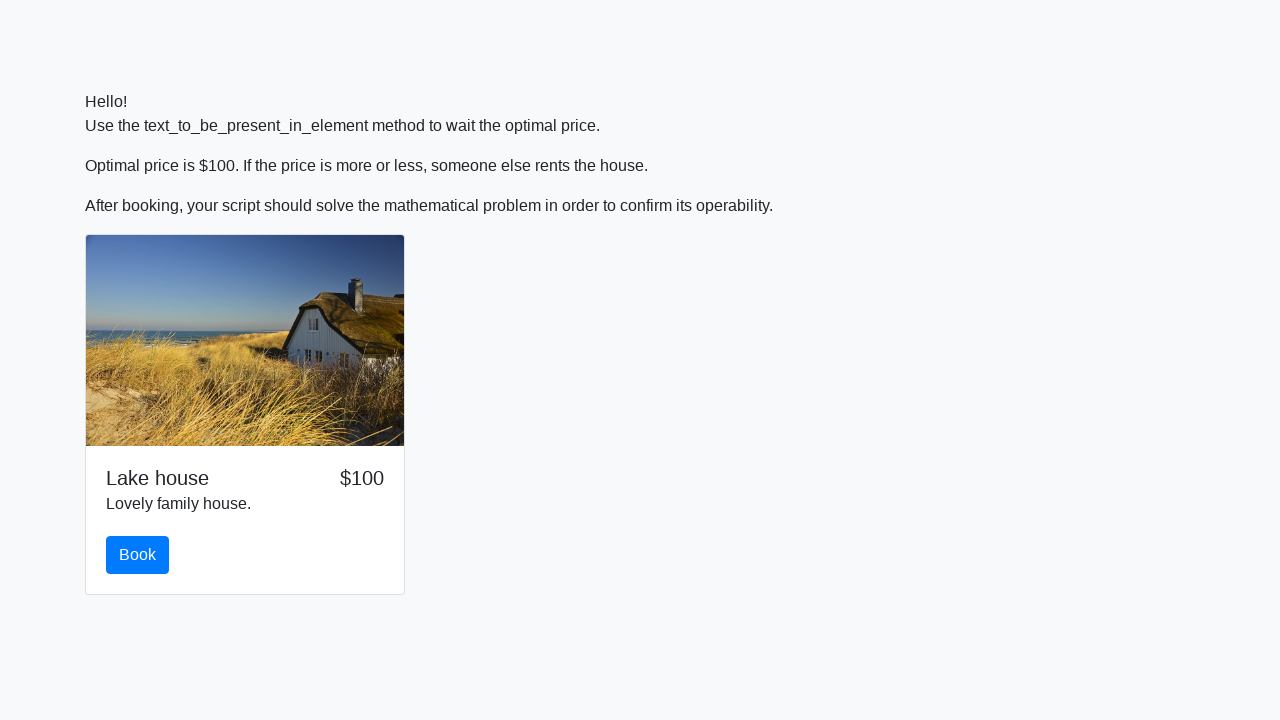

Clicked book button at (138, 555) on #book
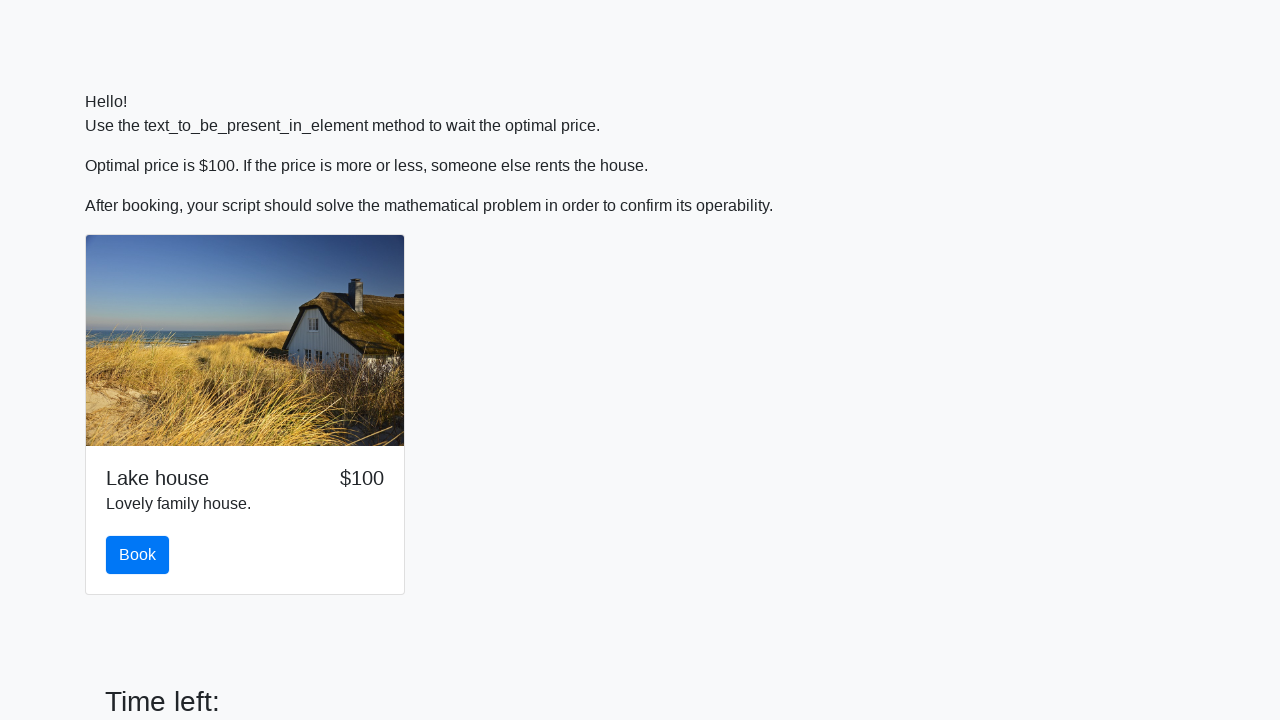

Retrieved input value: 104
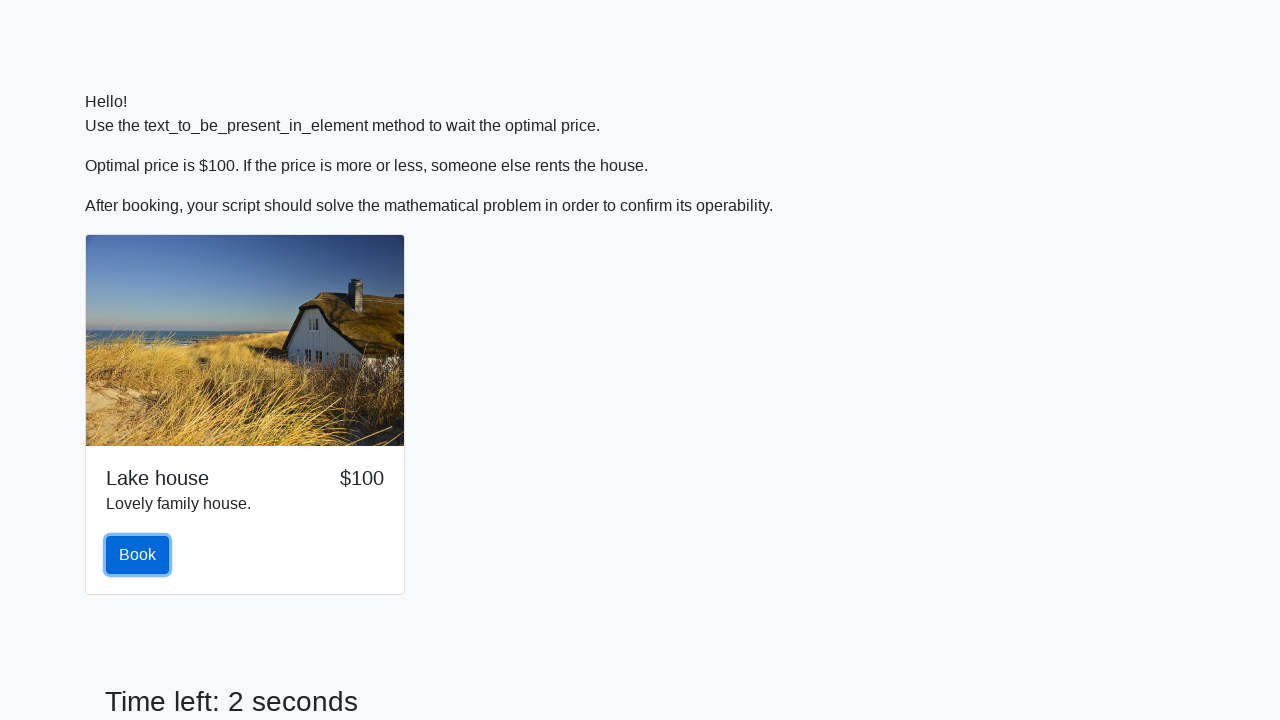

Calculated result: 1.3505295672594537
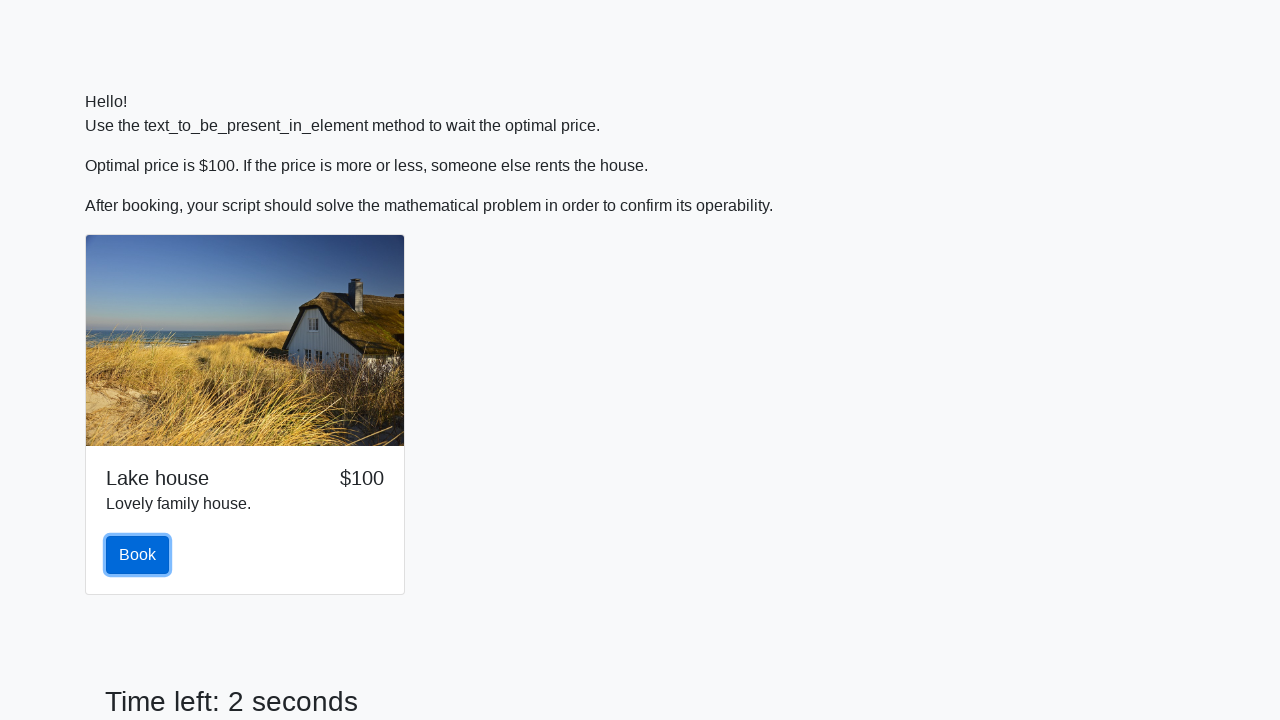

Filled answer field with calculated value on #answer
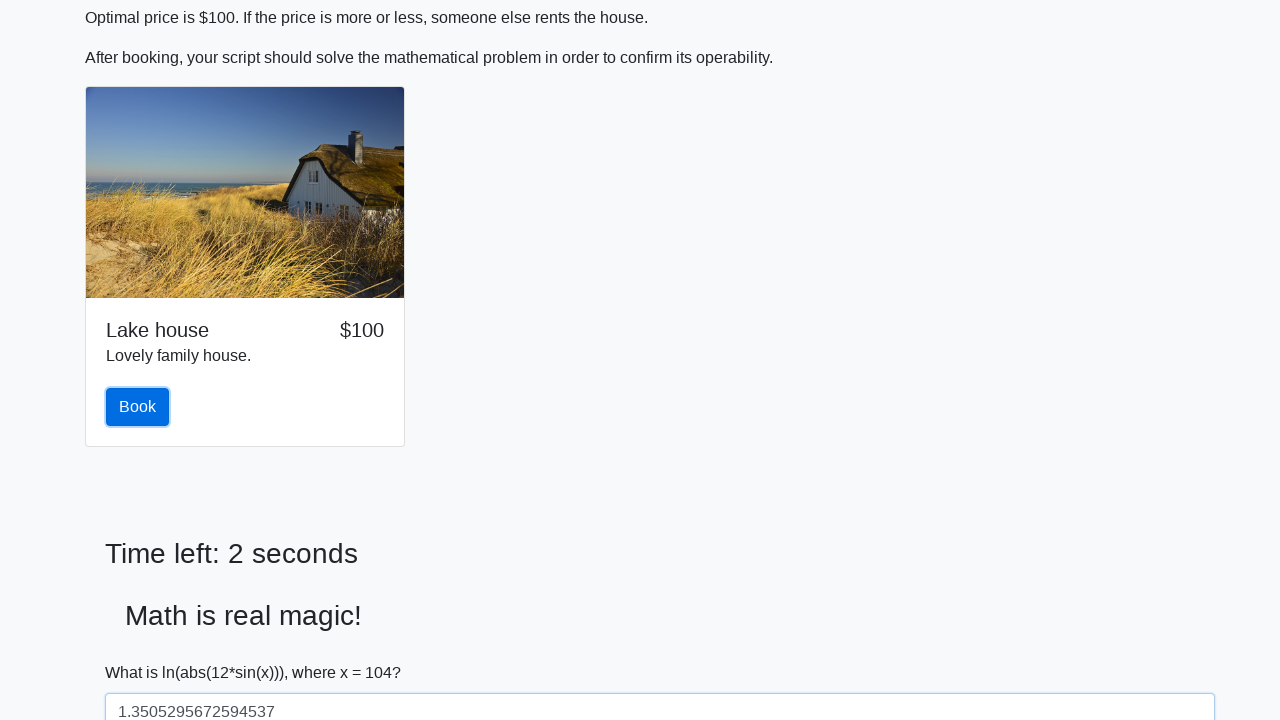

Clicked submit button to complete the test at (143, 651) on [type='submit']
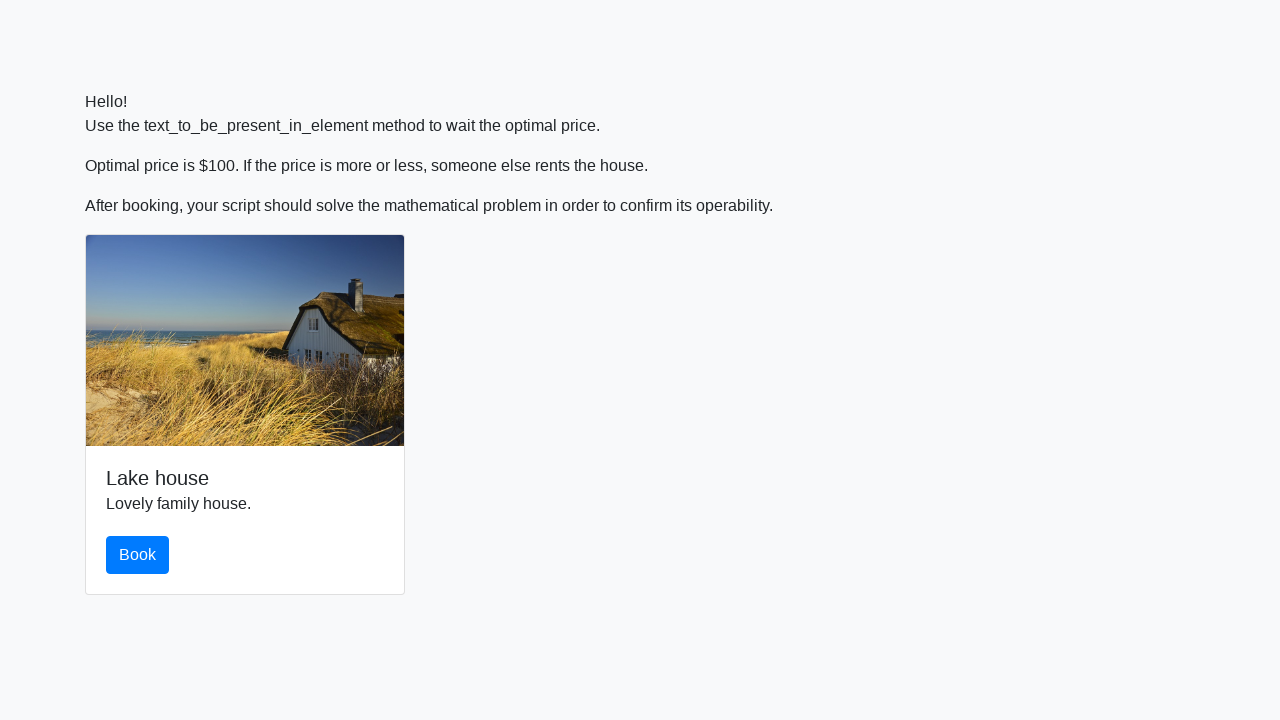

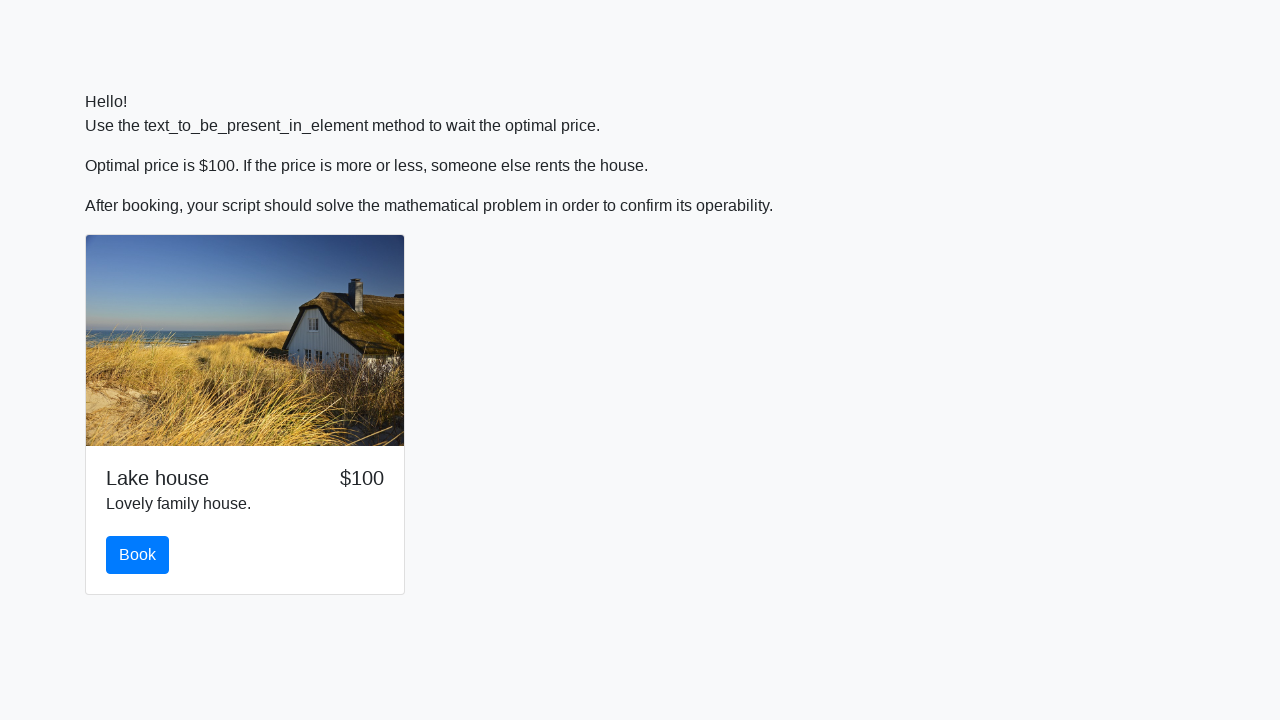